Tests search functionality on Tiki Vietnam by entering a product search term and submitting the search form, then verifies product results are displayed.

Starting URL: https://tiki.vn/

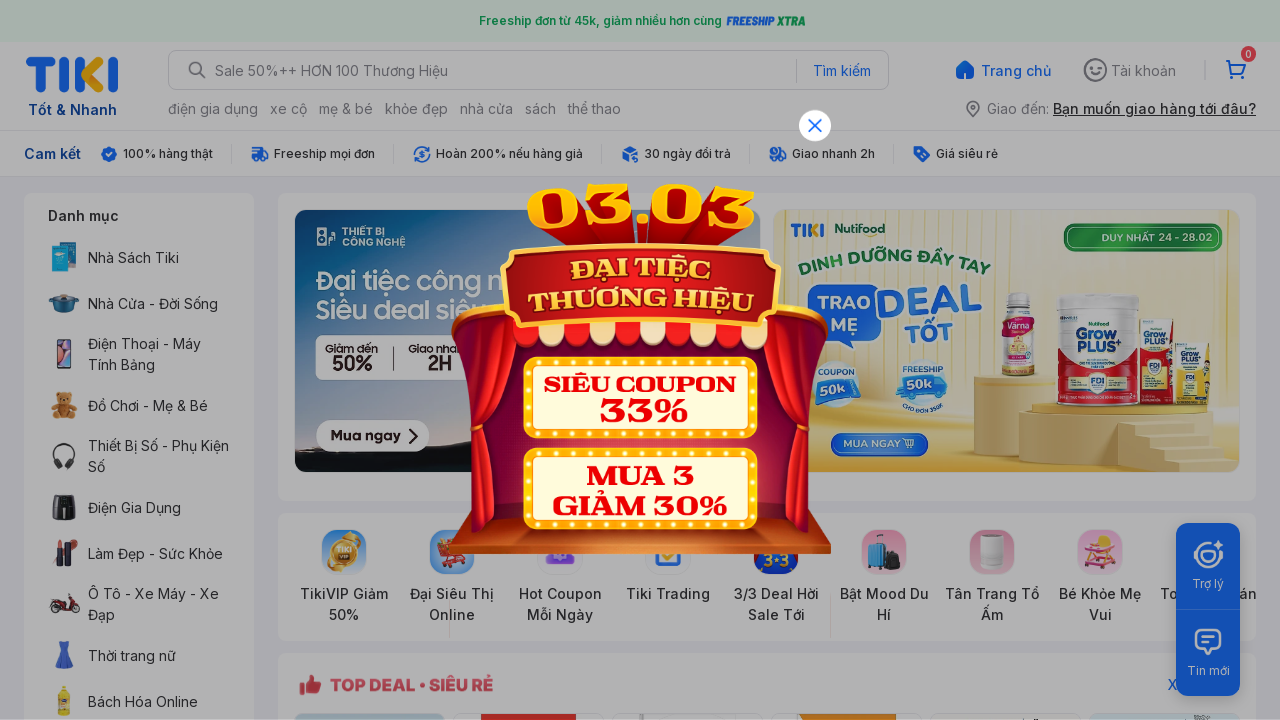

Filled search box with product search term 'máy giặt' on input[data-view-id='main_search_form_input']
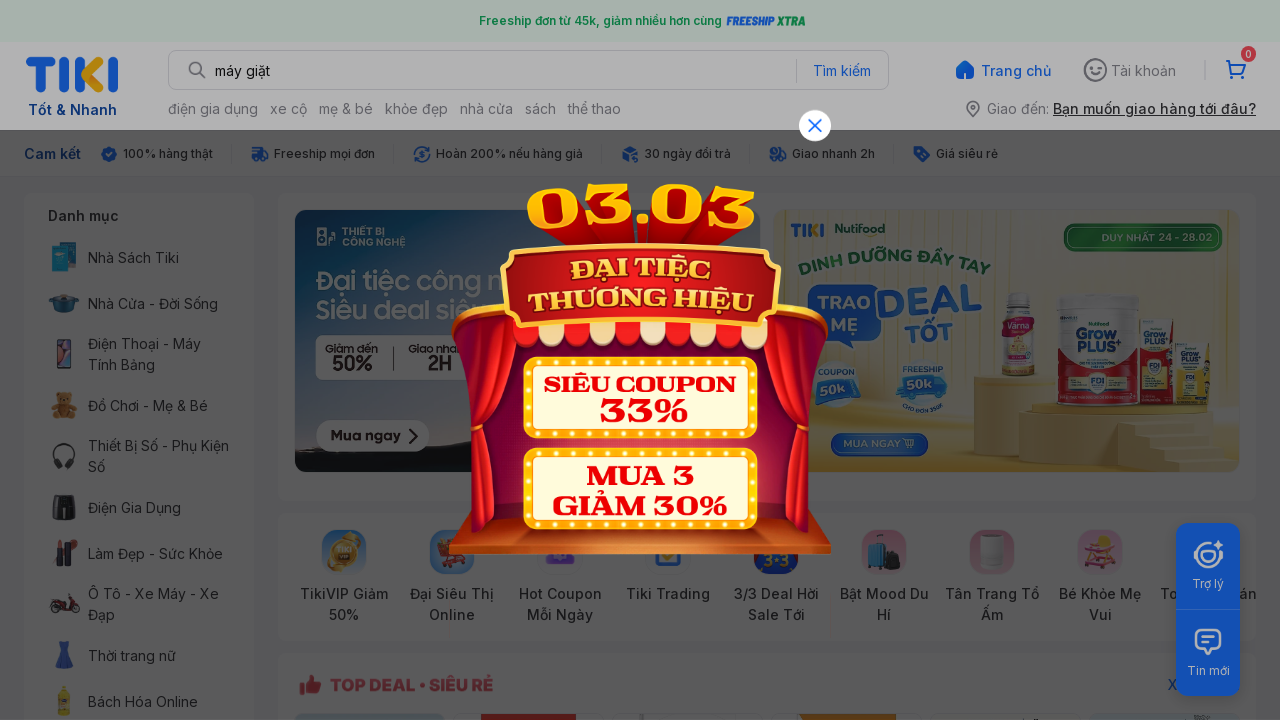

Pressed Enter to submit search form on input[data-view-id='main_search_form_input']
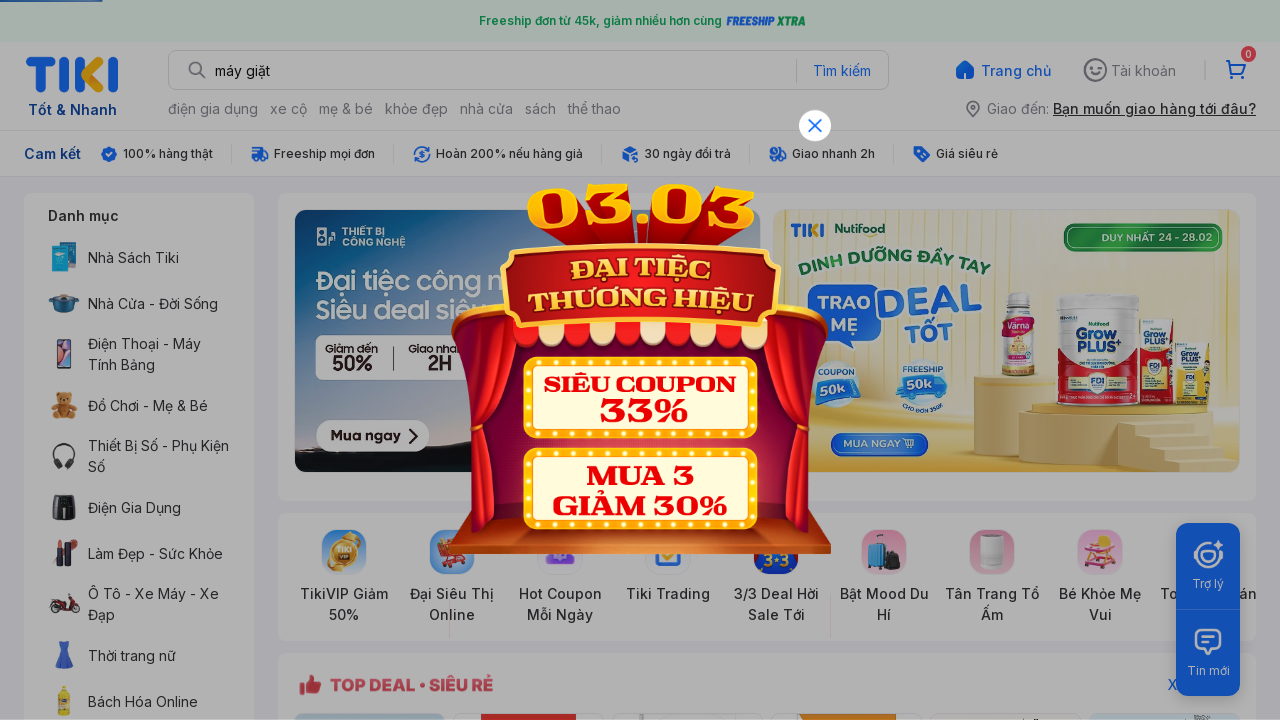

Search results loaded with product titles displayed
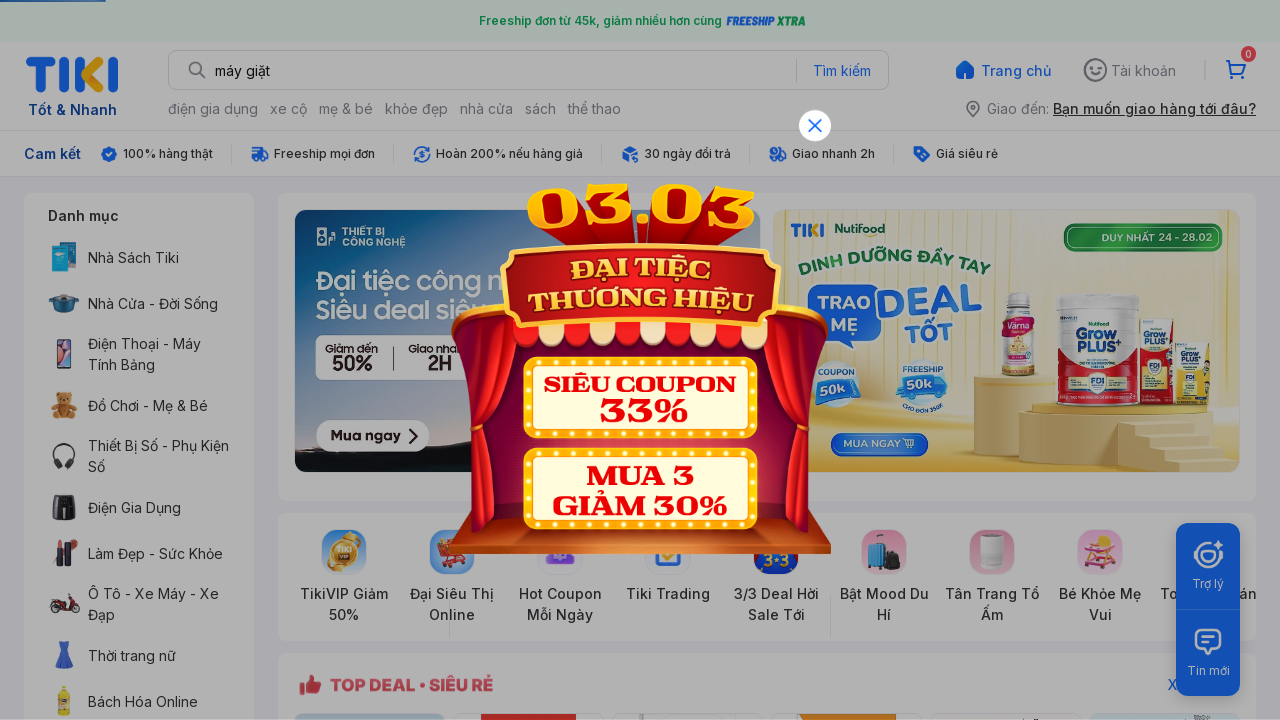

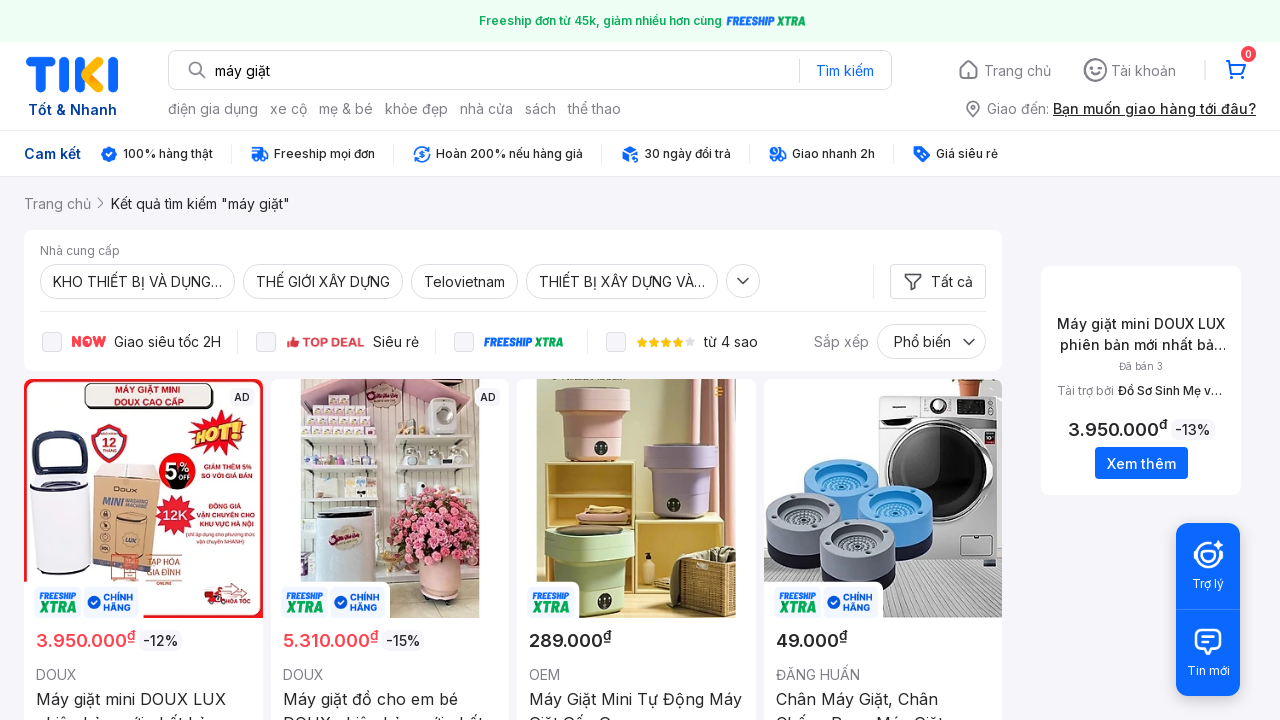